Navigates to a website and verifies that anchor links are present on the page

Starting URL: http://www.zlti.com

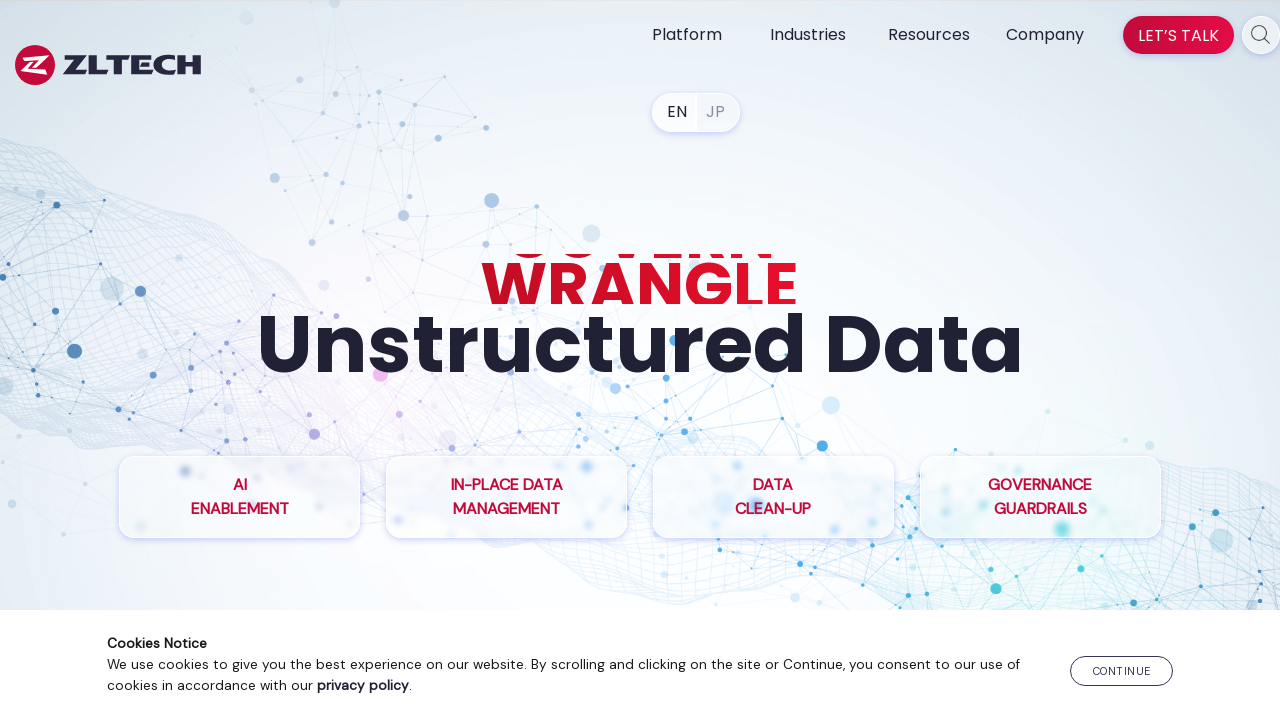

Waited for page to reach networkidle state
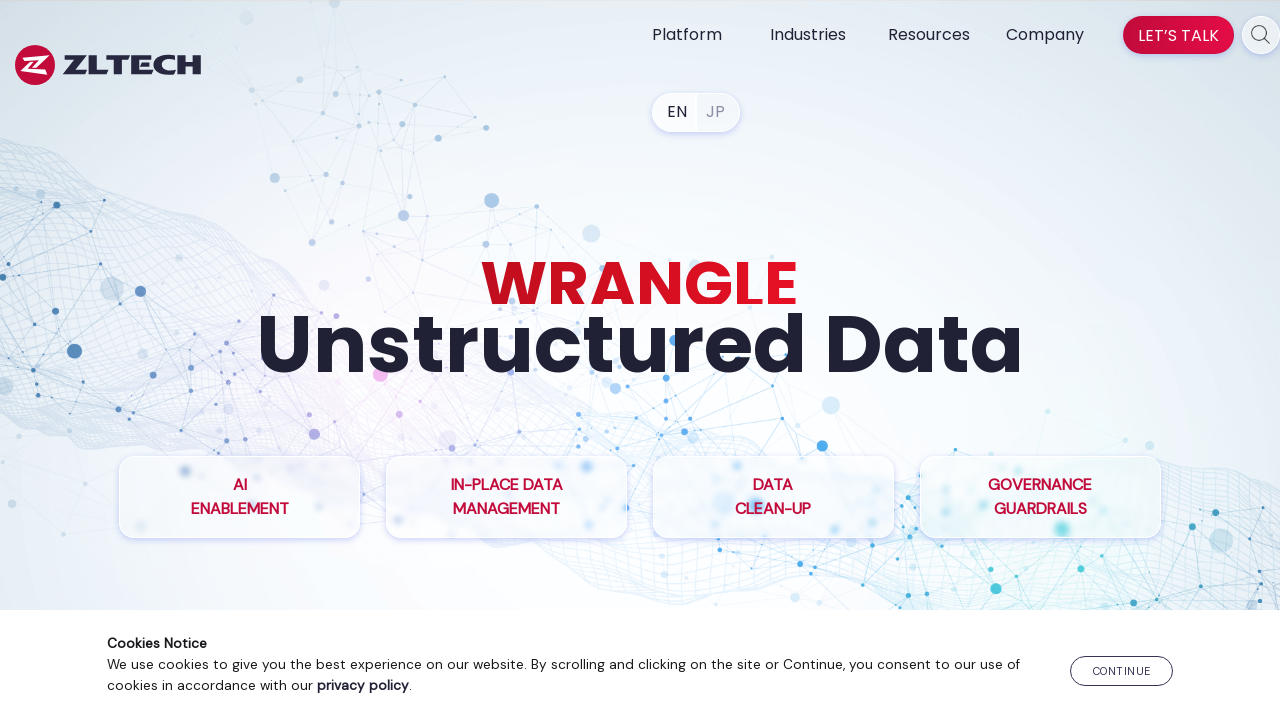

Verified that anchor links are present on the page
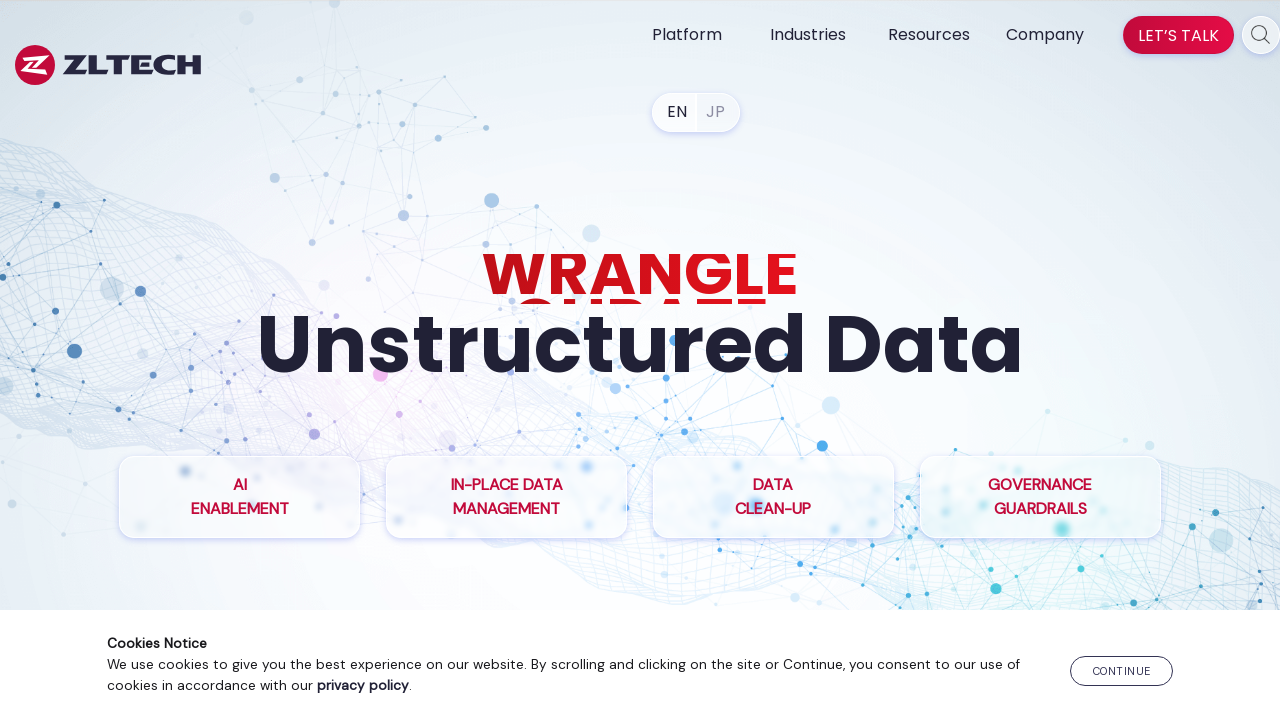

Retrieved all anchor elements - found 79 links on the page
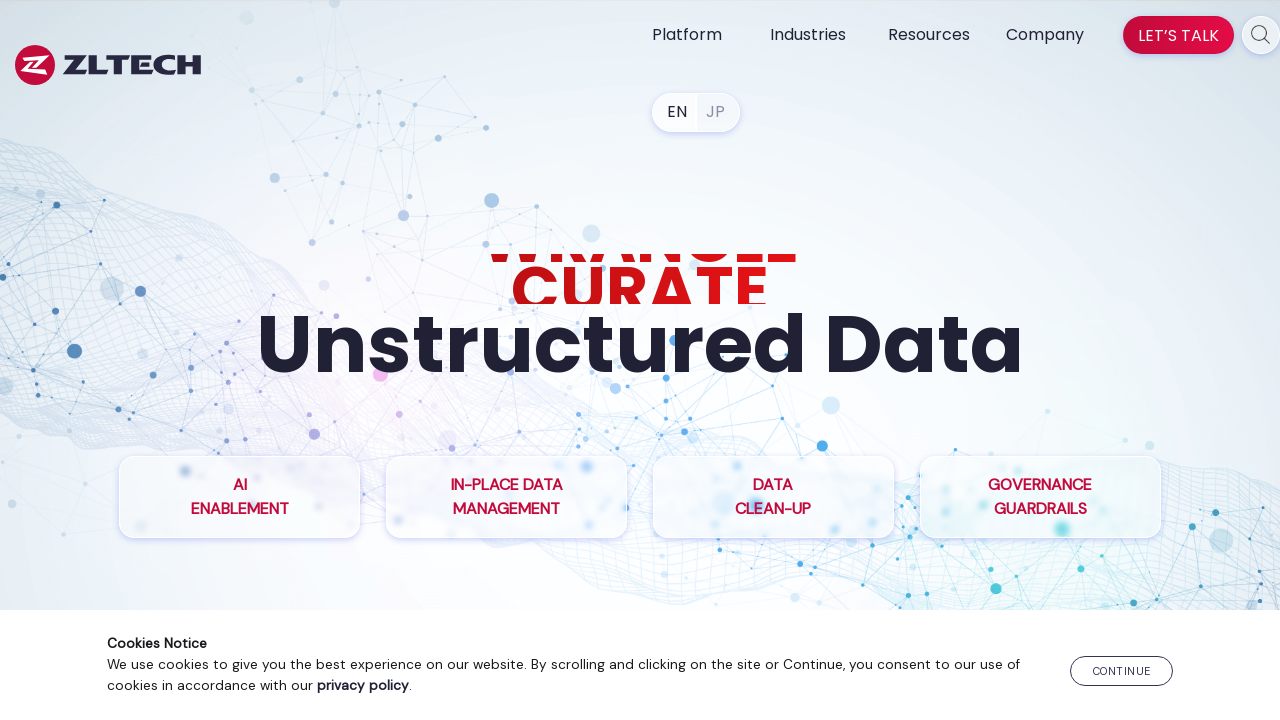

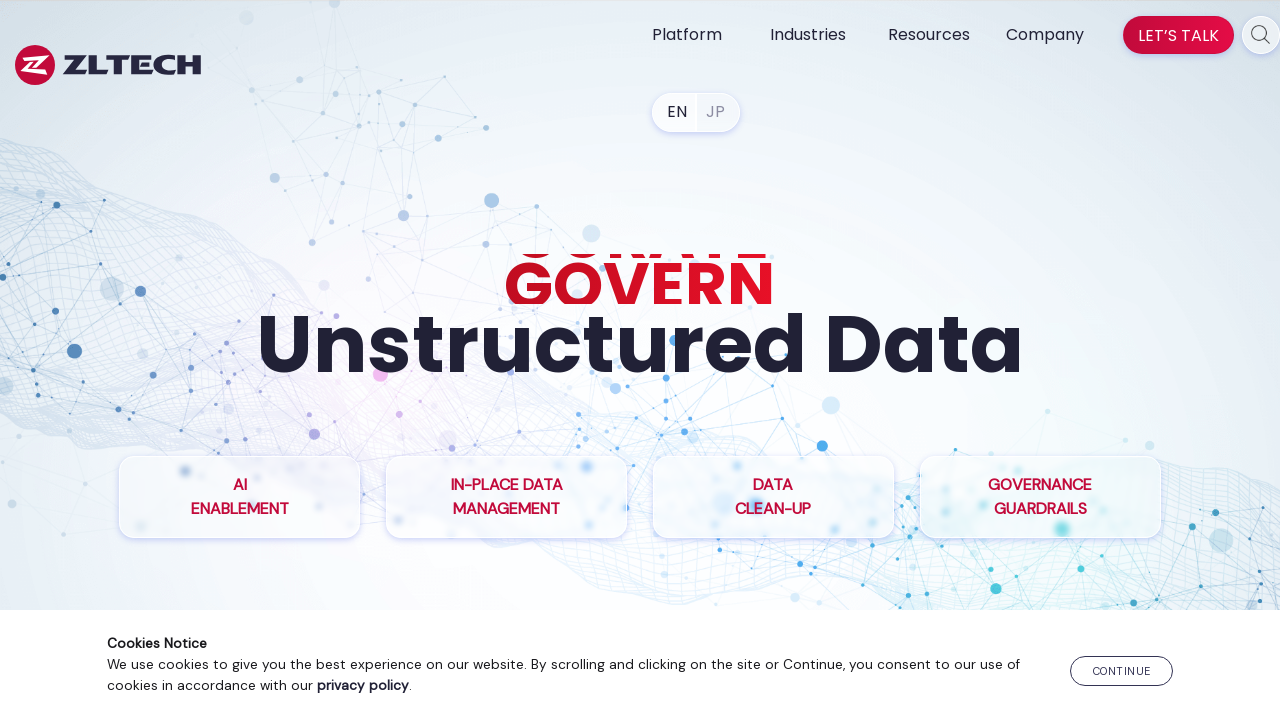